Tests various input field interactions on LetCode's edit page including entering text, appending text with keyboard tab, clearing text, and verifying disabled and read-only field states

Starting URL: https://letcode.in/edit

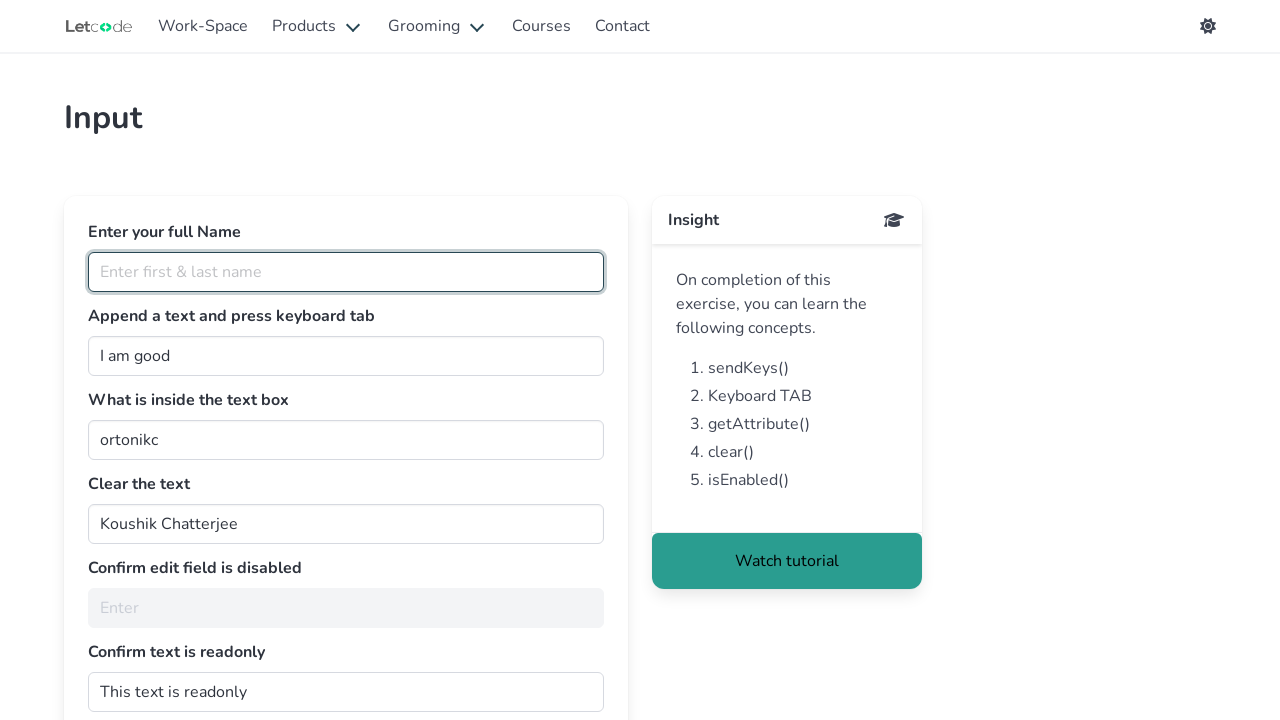

Entered 'Kumar Pantaa' in the full name field on #fullName
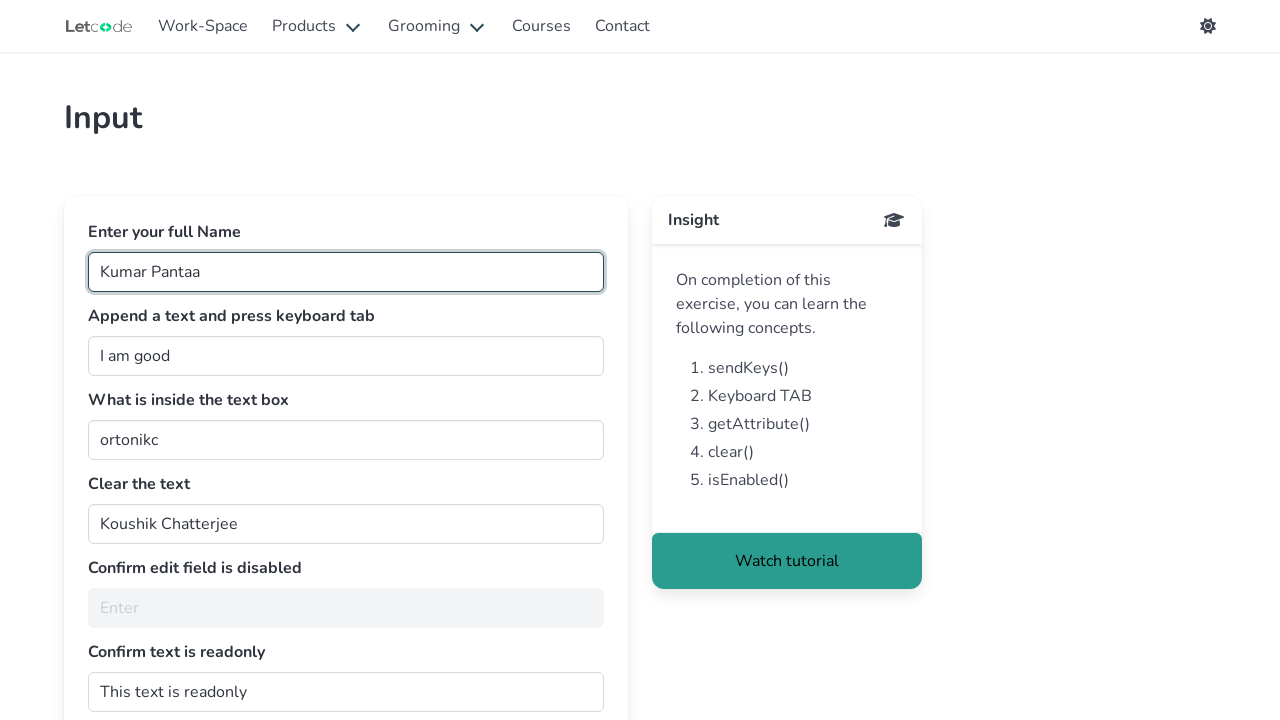

Filled join field with ' in automation' on #join
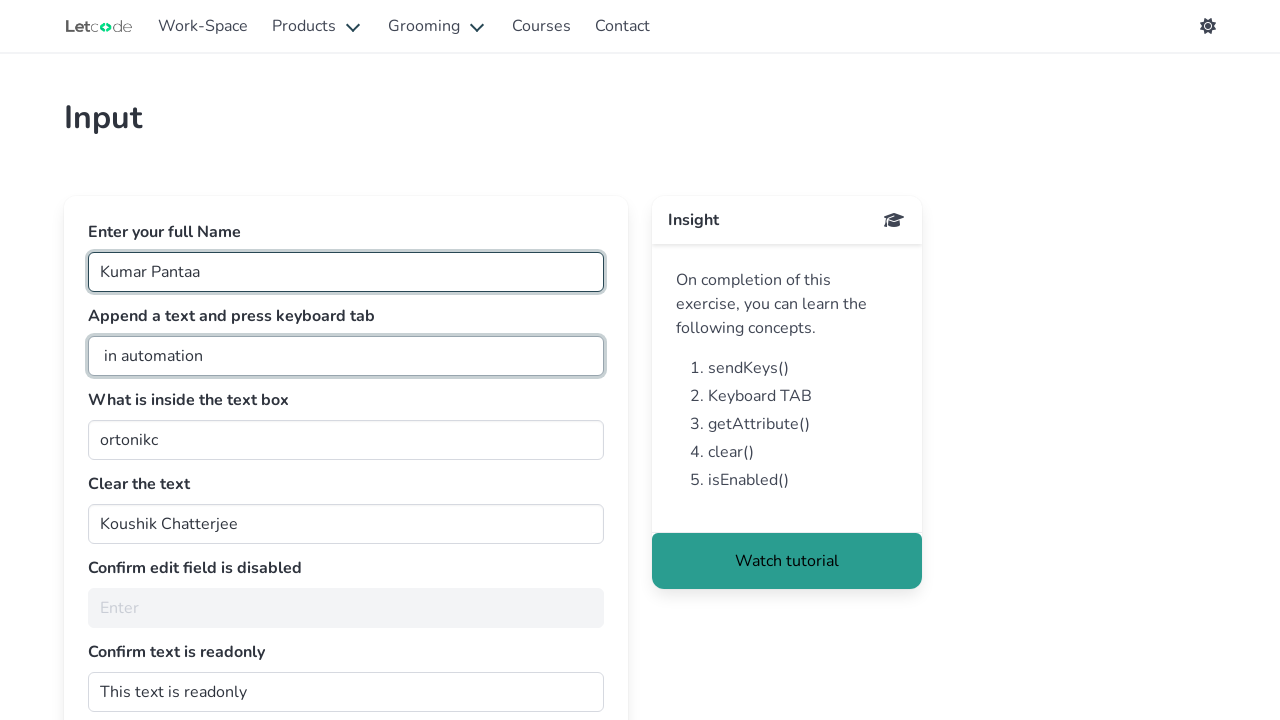

Pressed Tab key on join field on #join
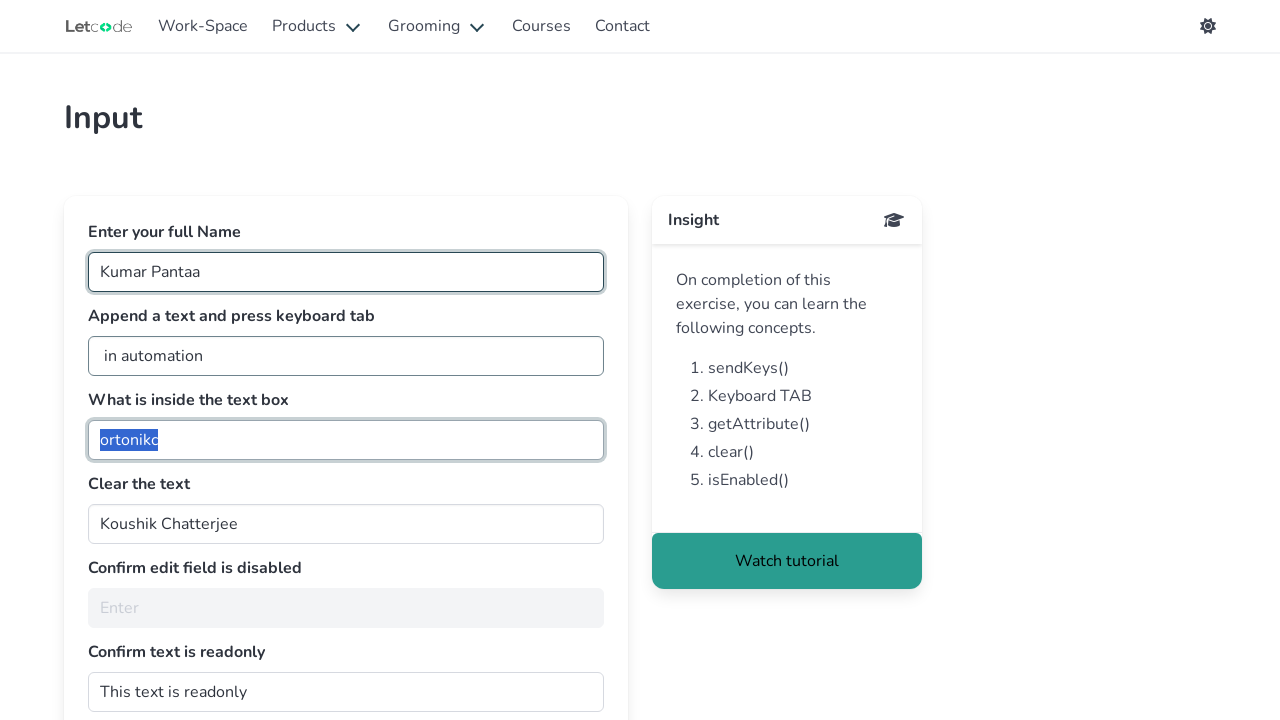

Retrieved text from getMe field: 'ortonikc'
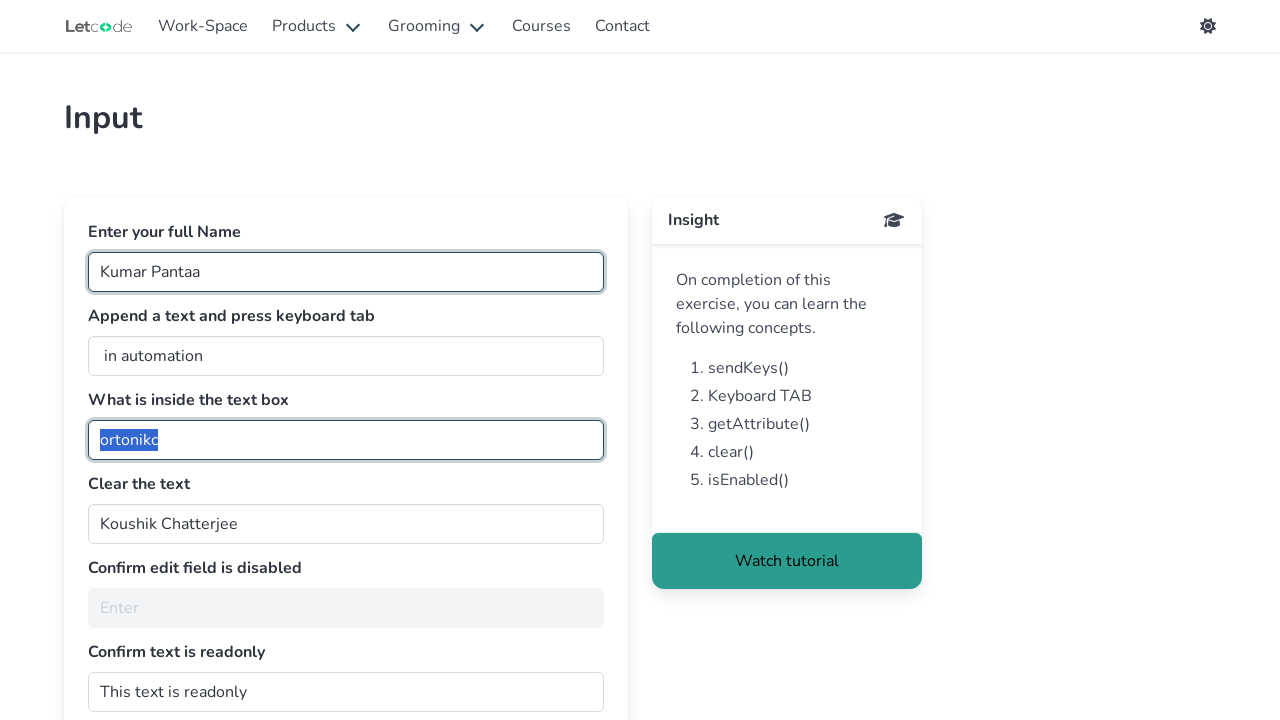

Cleared text in the clearMe field on #clearMe
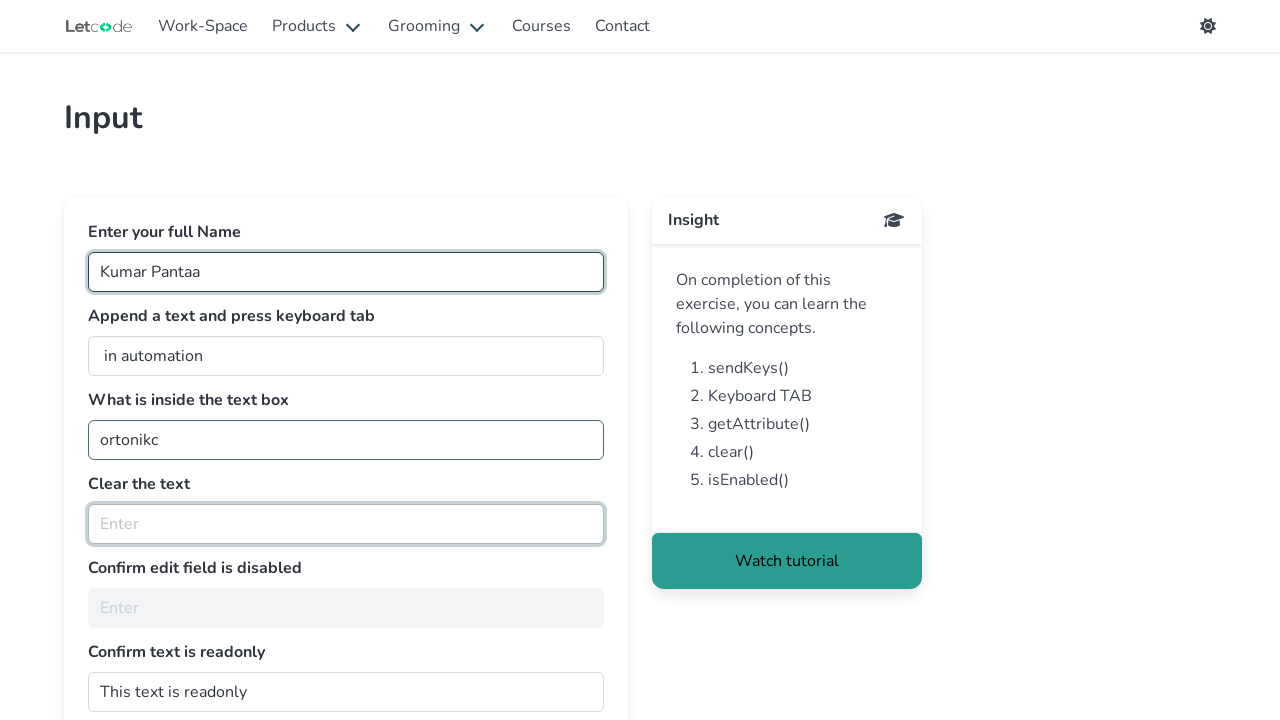

Checked disabled field state - is_enabled: False
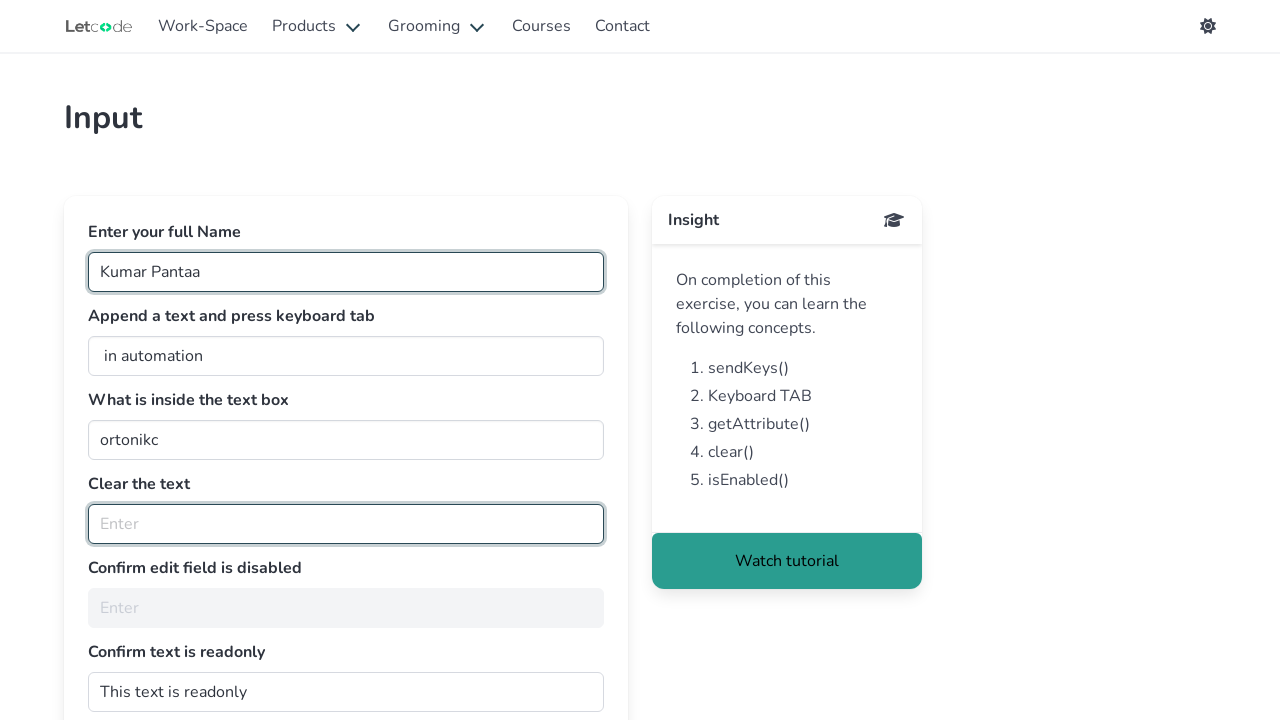

Checked readonly field attribute - readonly: 
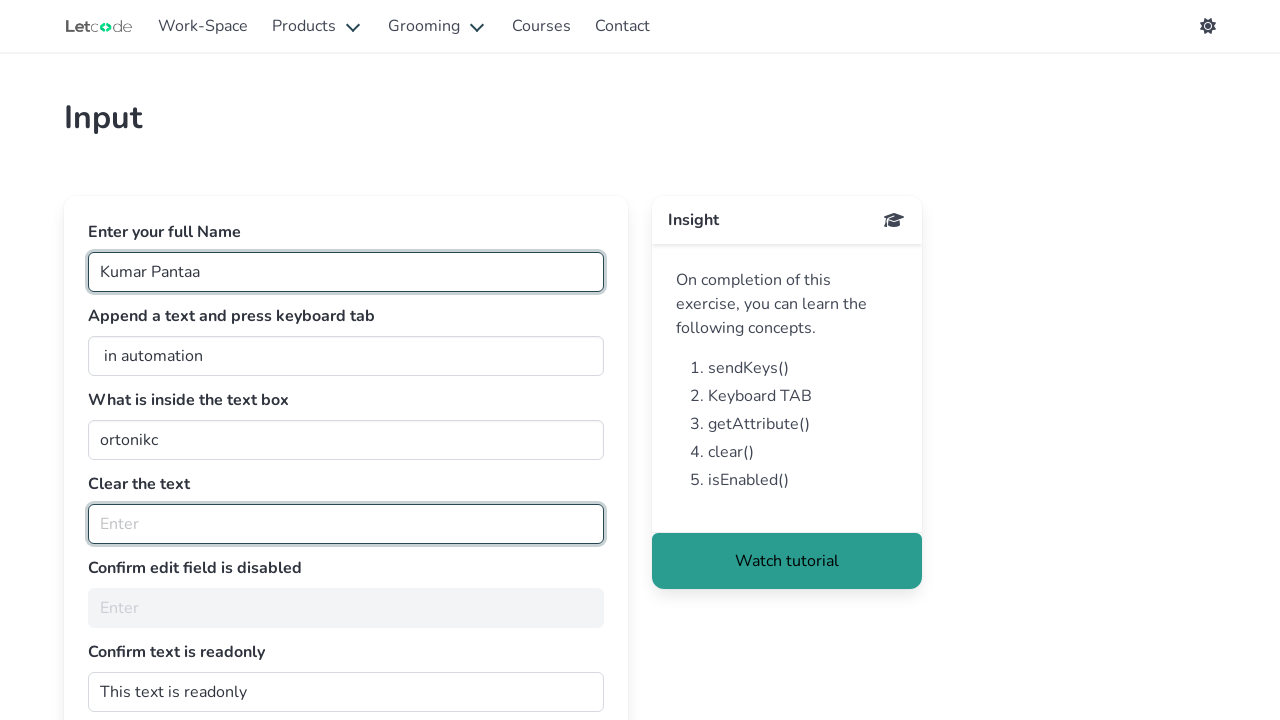

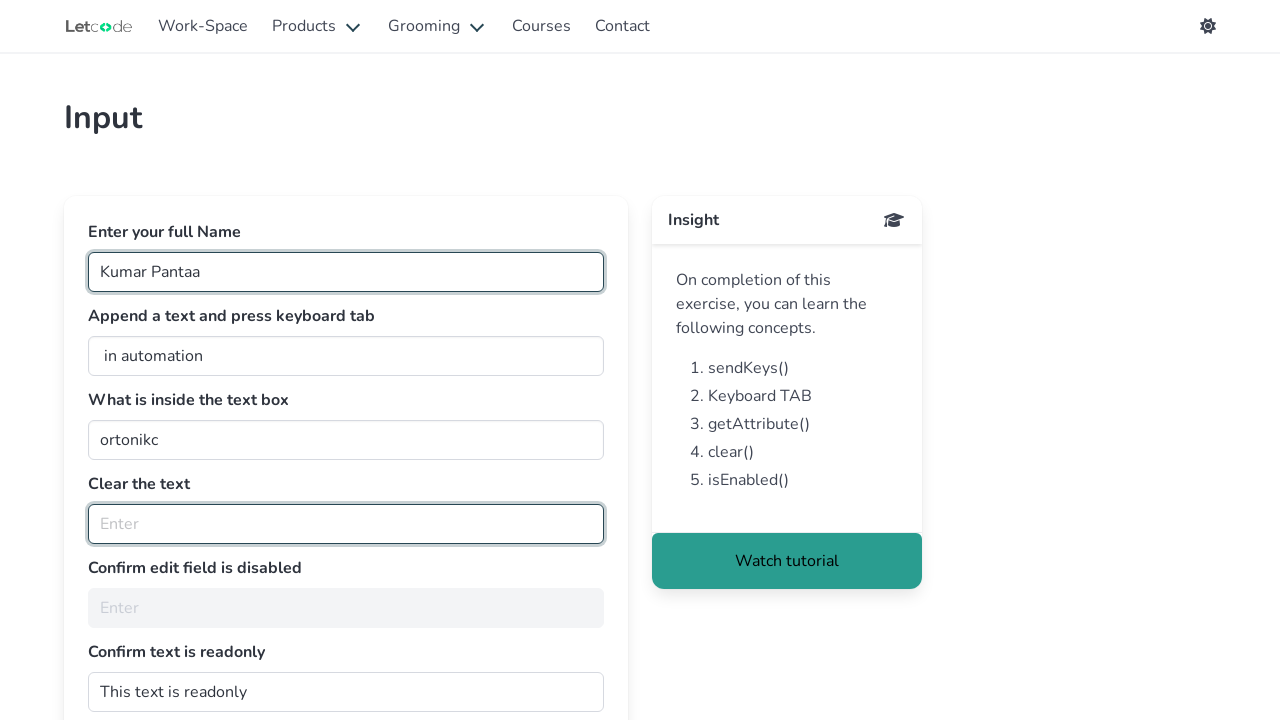